Tests filtering to display only active (incomplete) todo items

Starting URL: https://demo.playwright.dev/todomvc

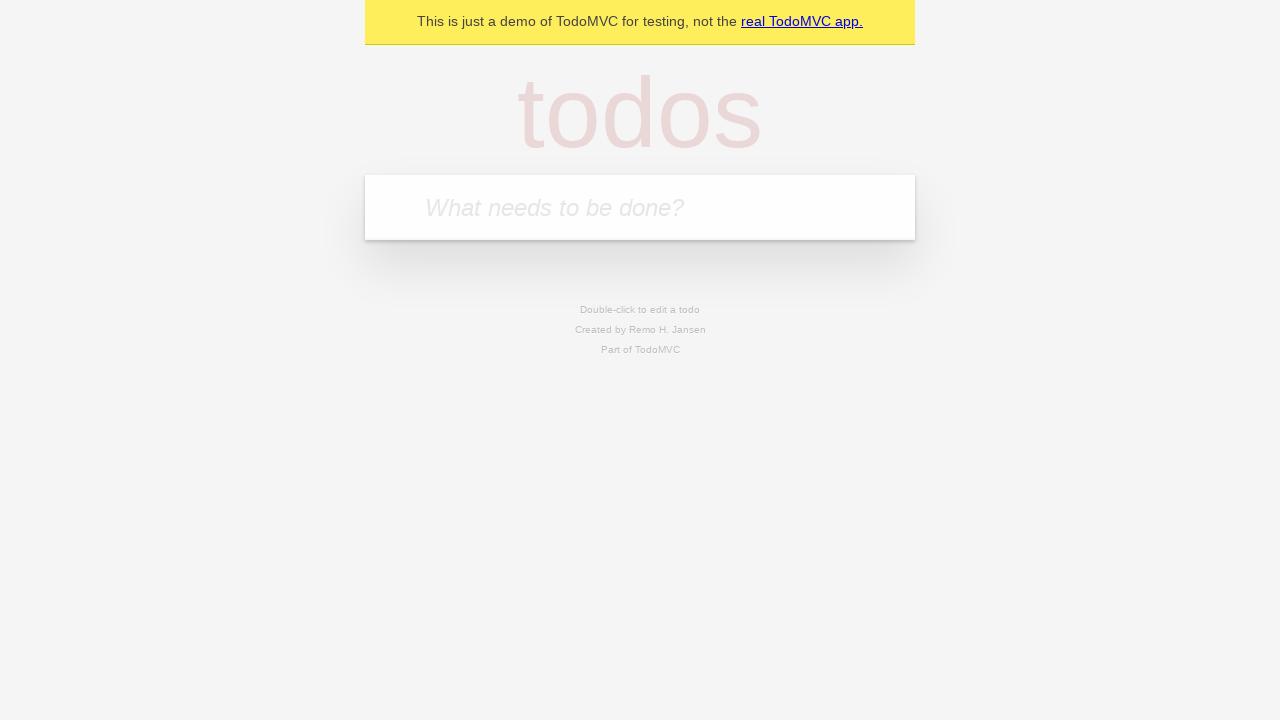

Filled todo input with 'buy some cheese' on internal:attr=[placeholder="What needs to be done?"i]
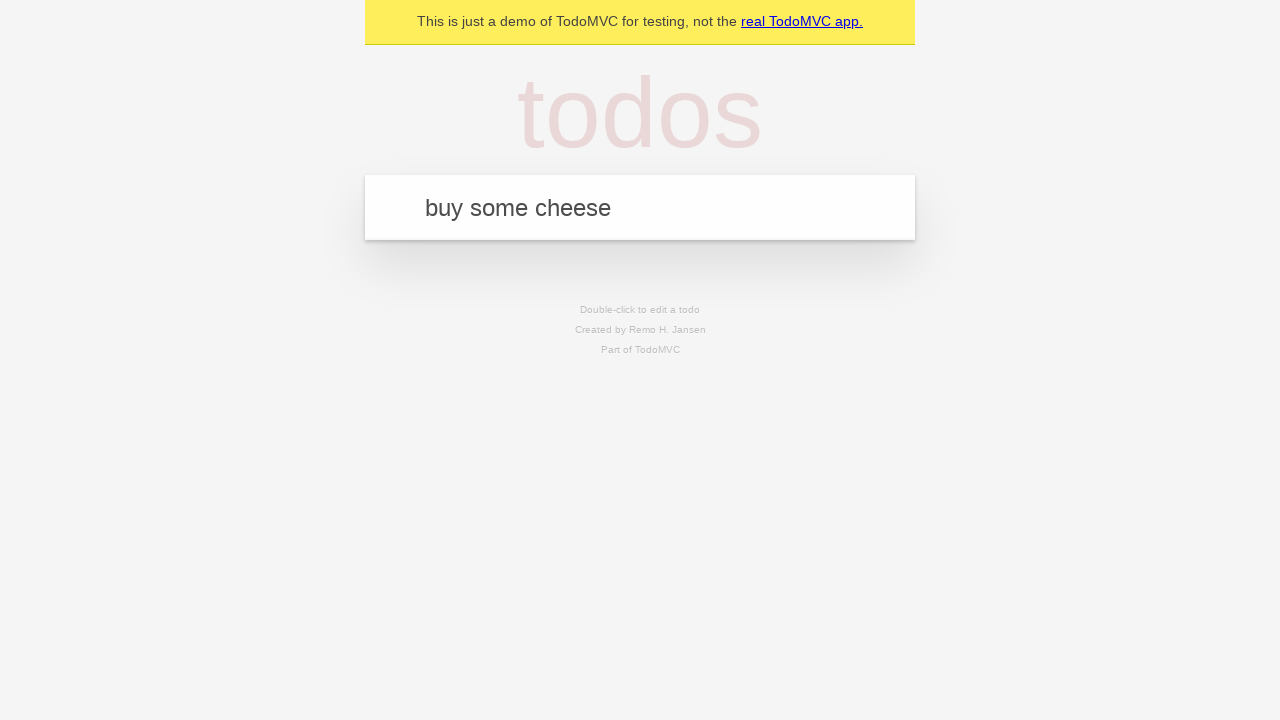

Pressed Enter to add first todo item on internal:attr=[placeholder="What needs to be done?"i]
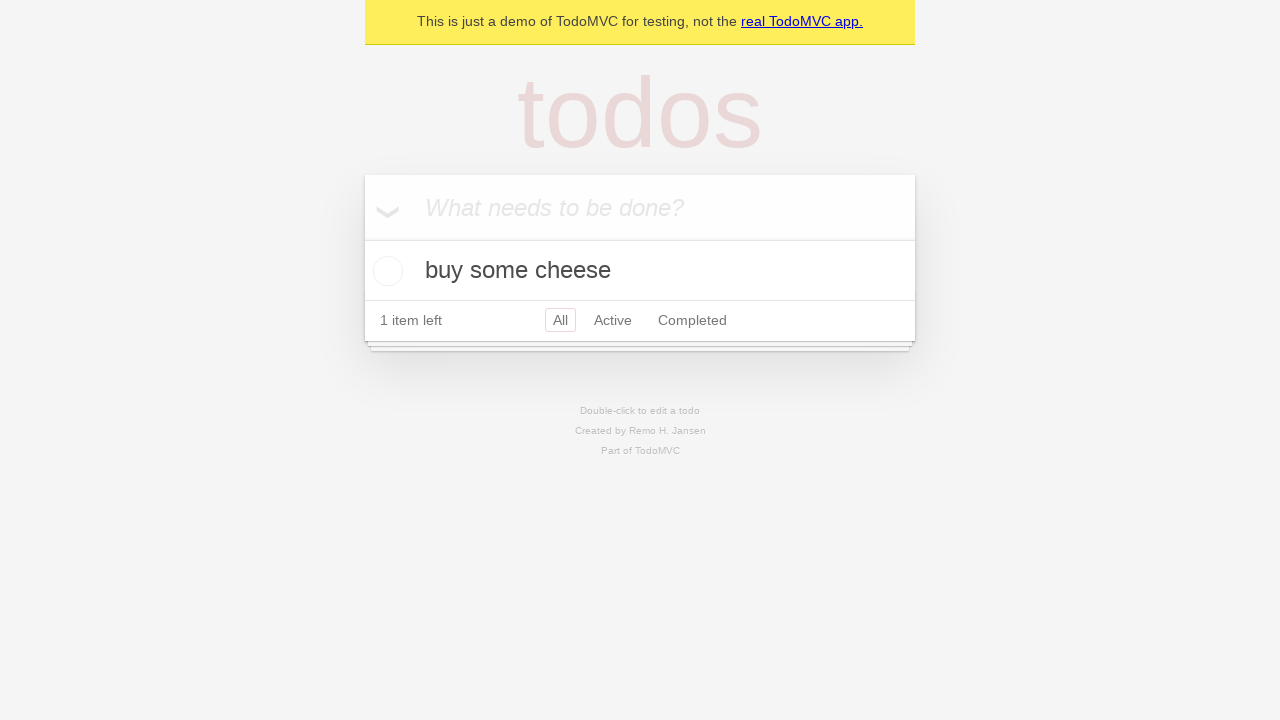

Filled todo input with 'feed the cat' on internal:attr=[placeholder="What needs to be done?"i]
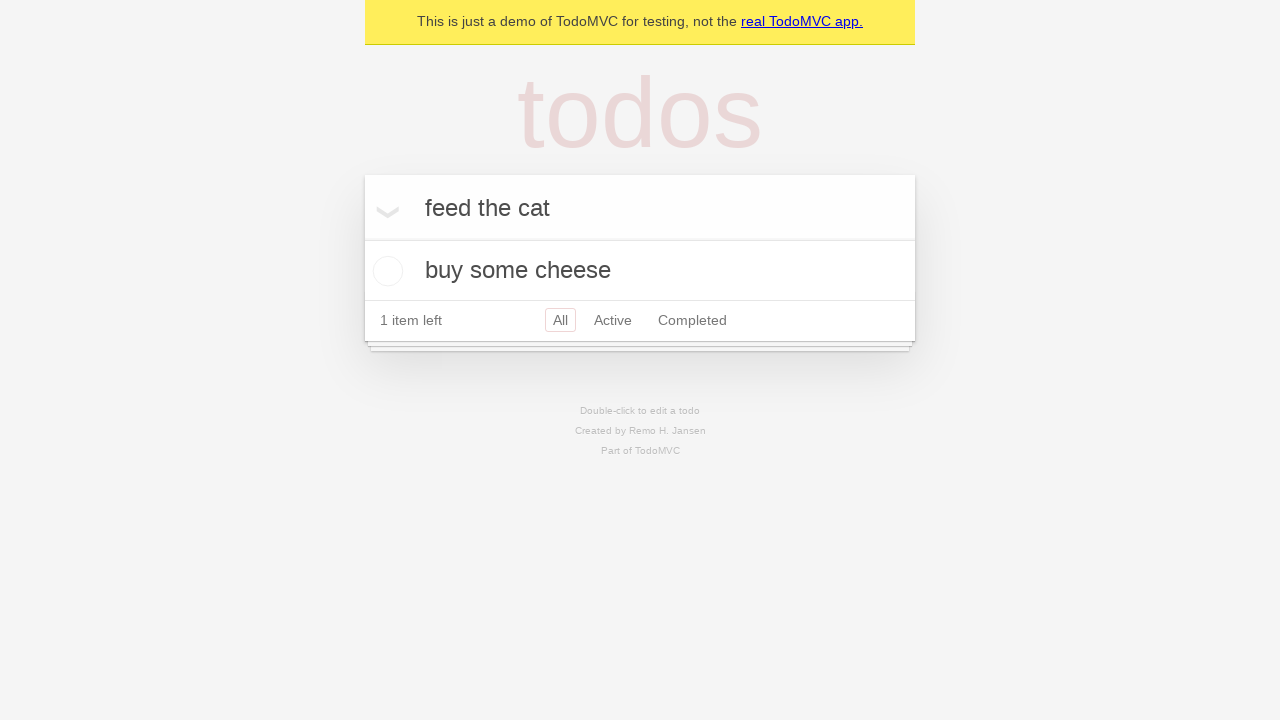

Pressed Enter to add second todo item on internal:attr=[placeholder="What needs to be done?"i]
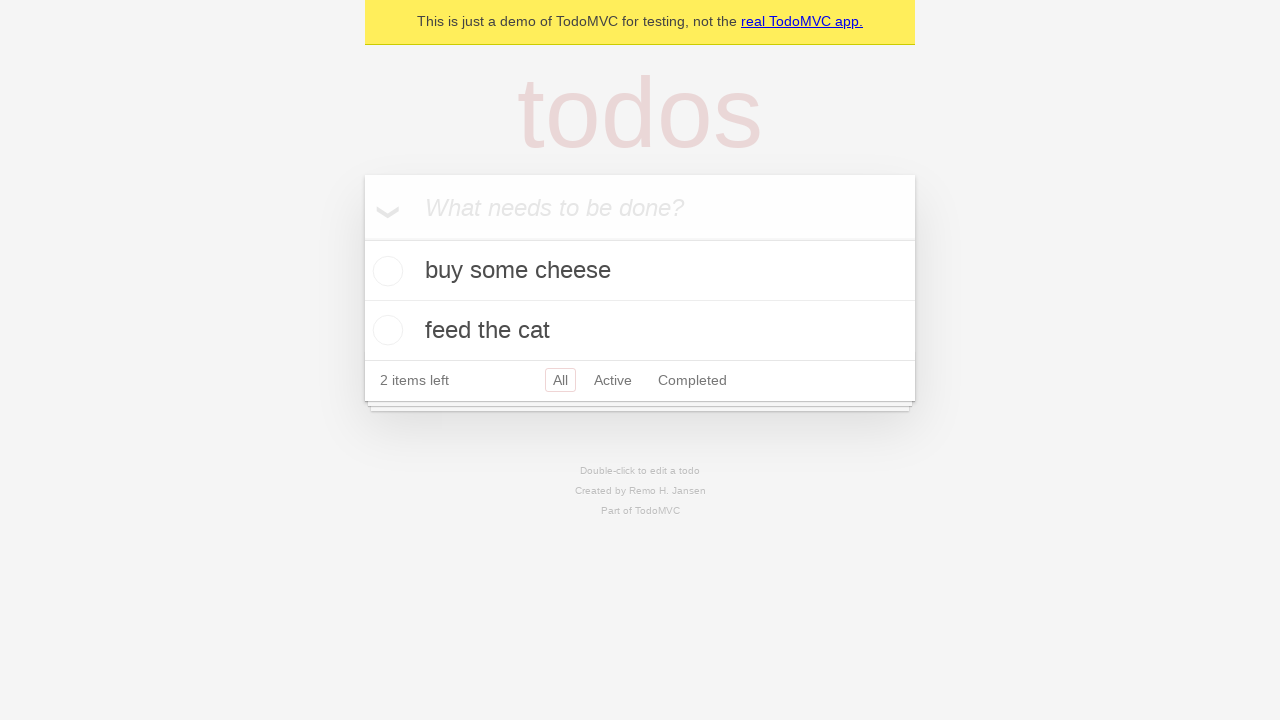

Filled todo input with 'book a doctors appointment' on internal:attr=[placeholder="What needs to be done?"i]
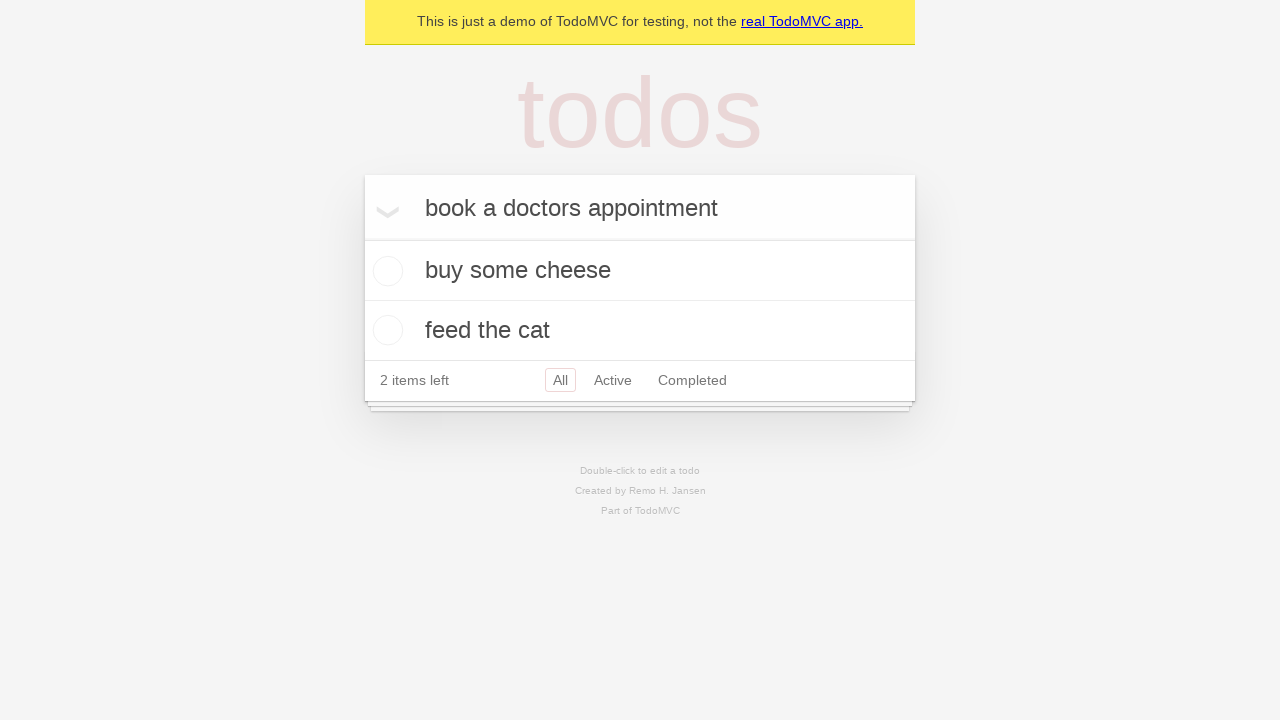

Pressed Enter to add third todo item on internal:attr=[placeholder="What needs to be done?"i]
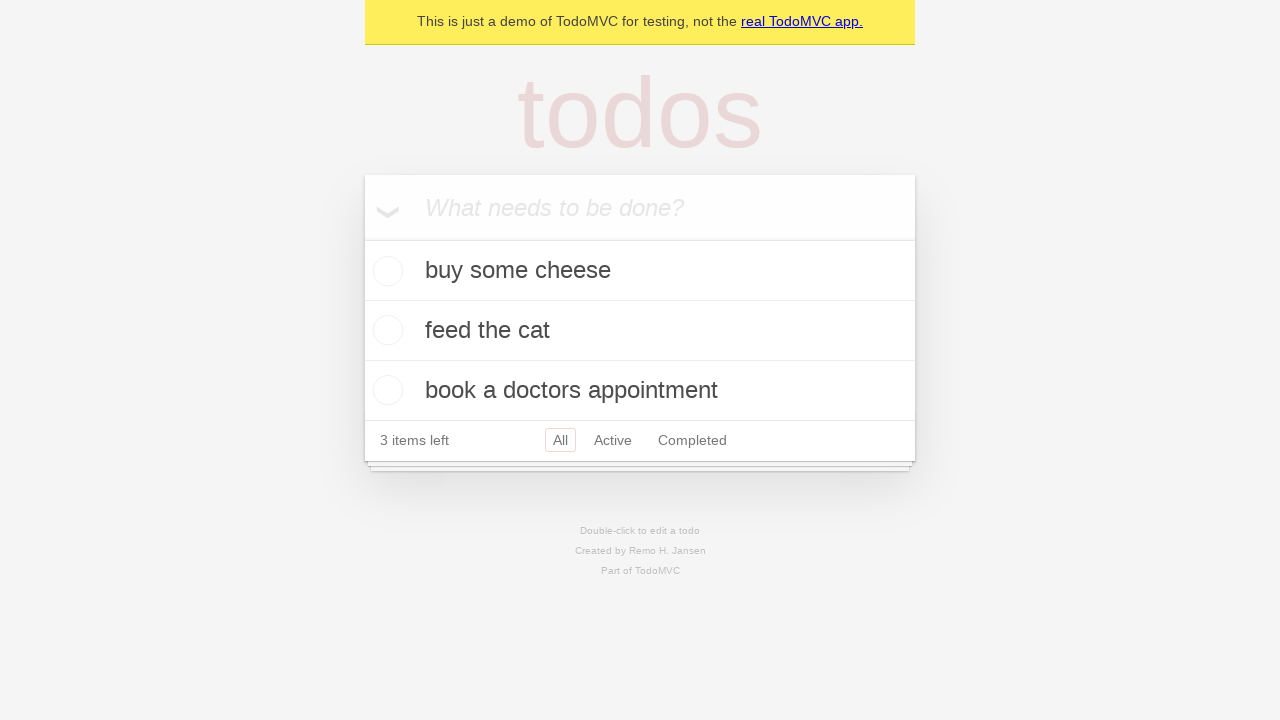

Checked the second todo item checkbox to mark it as complete at (385, 330) on internal:testid=[data-testid="todo-item"s] >> nth=1 >> internal:role=checkbox
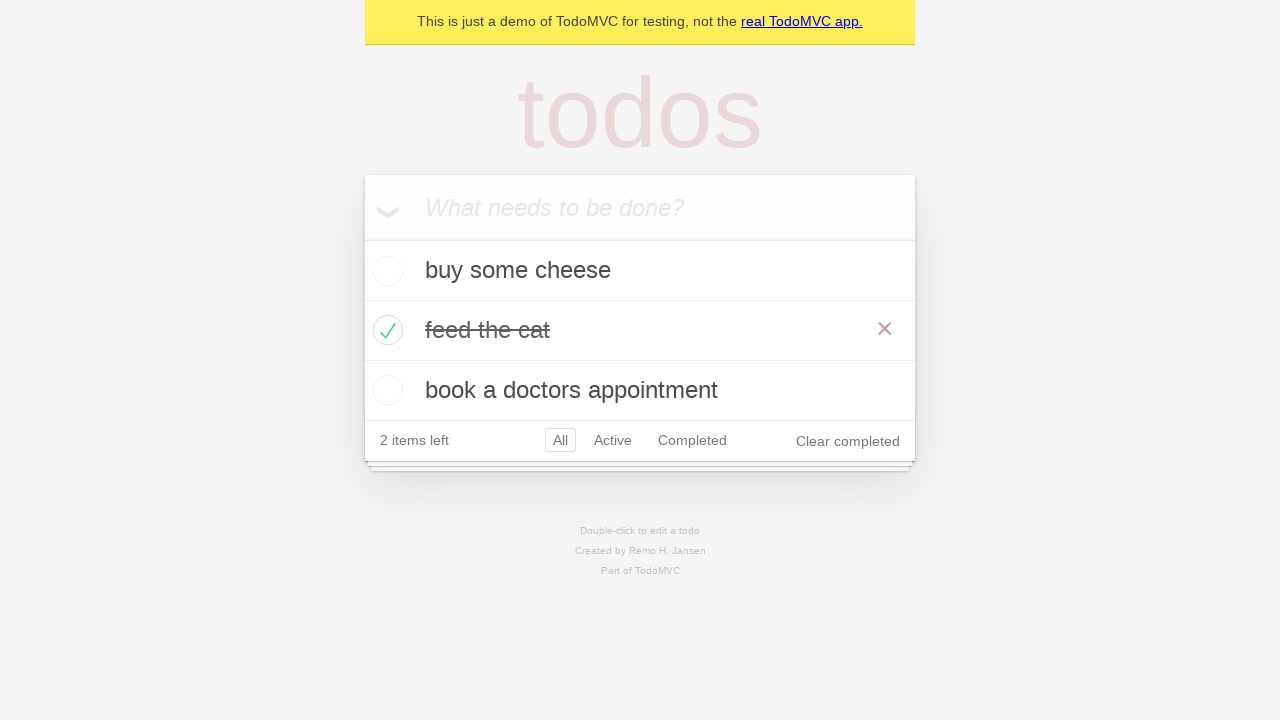

Clicked Active filter to display only incomplete todo items at (613, 440) on internal:role=link[name="Active"i]
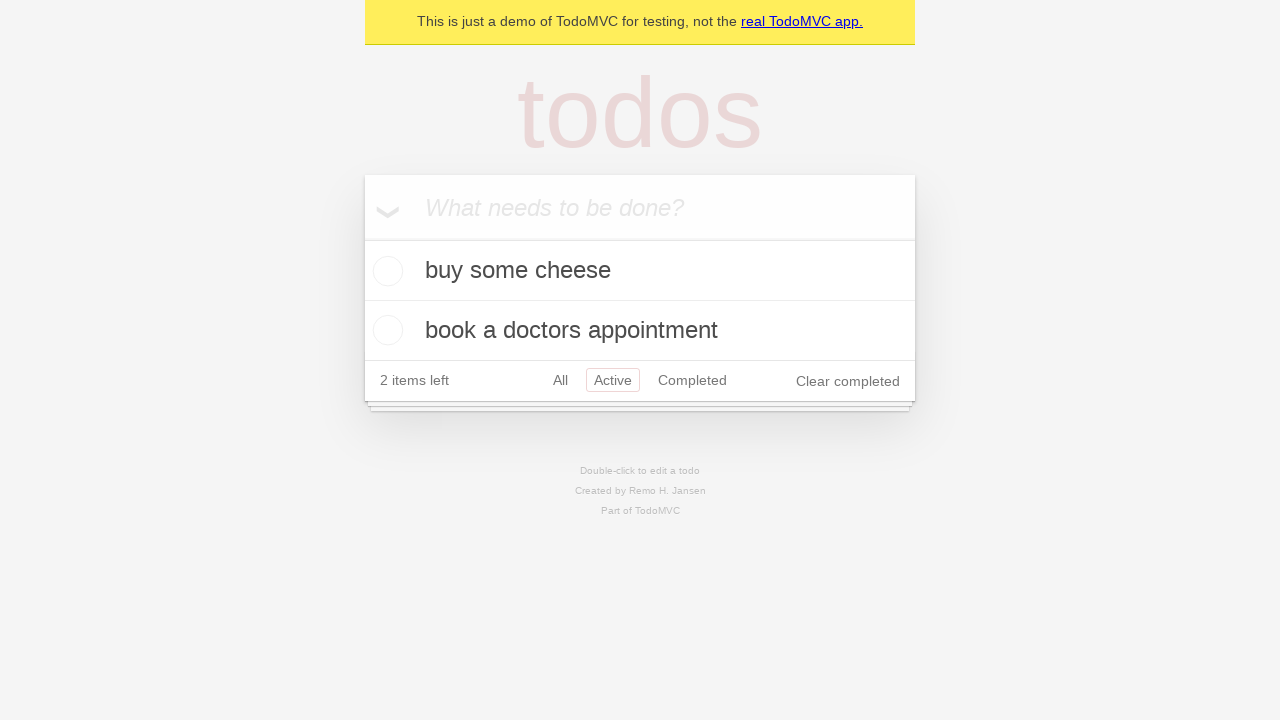

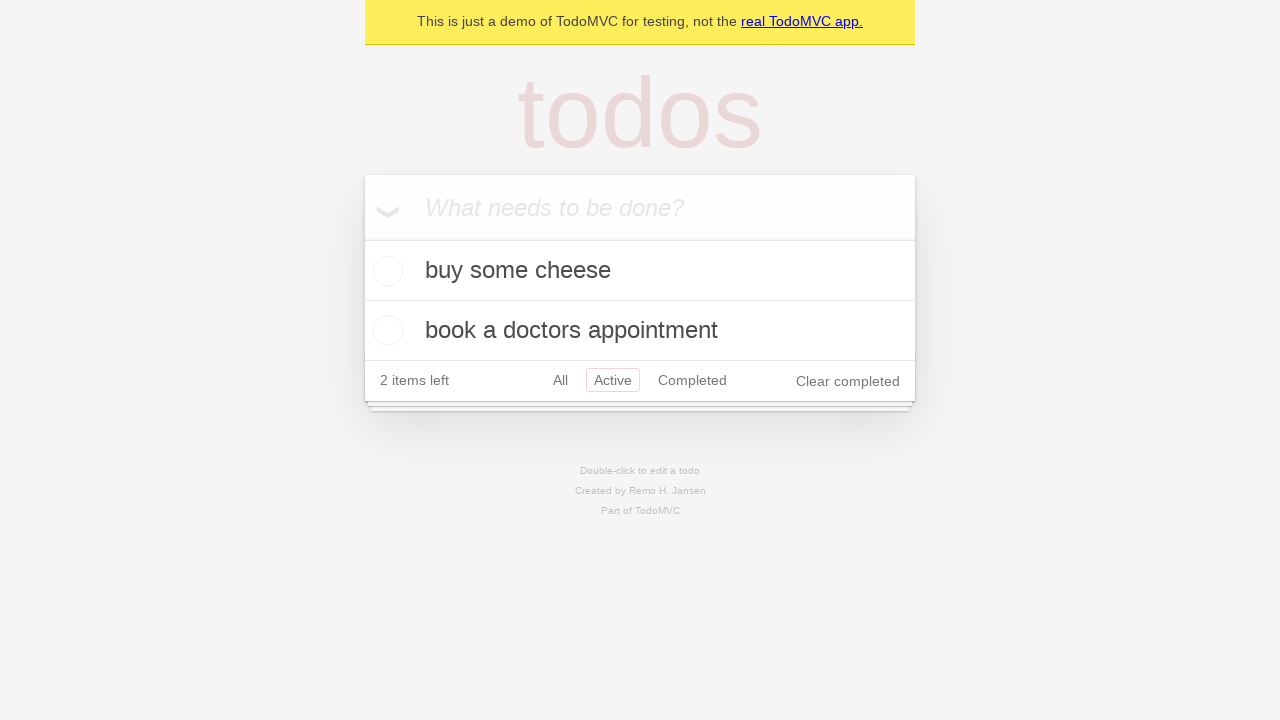